Simple browser automation test that navigates to Simplilearn website and verifies the page loads by checking the title is present

Starting URL: https://www.simplilearn.com

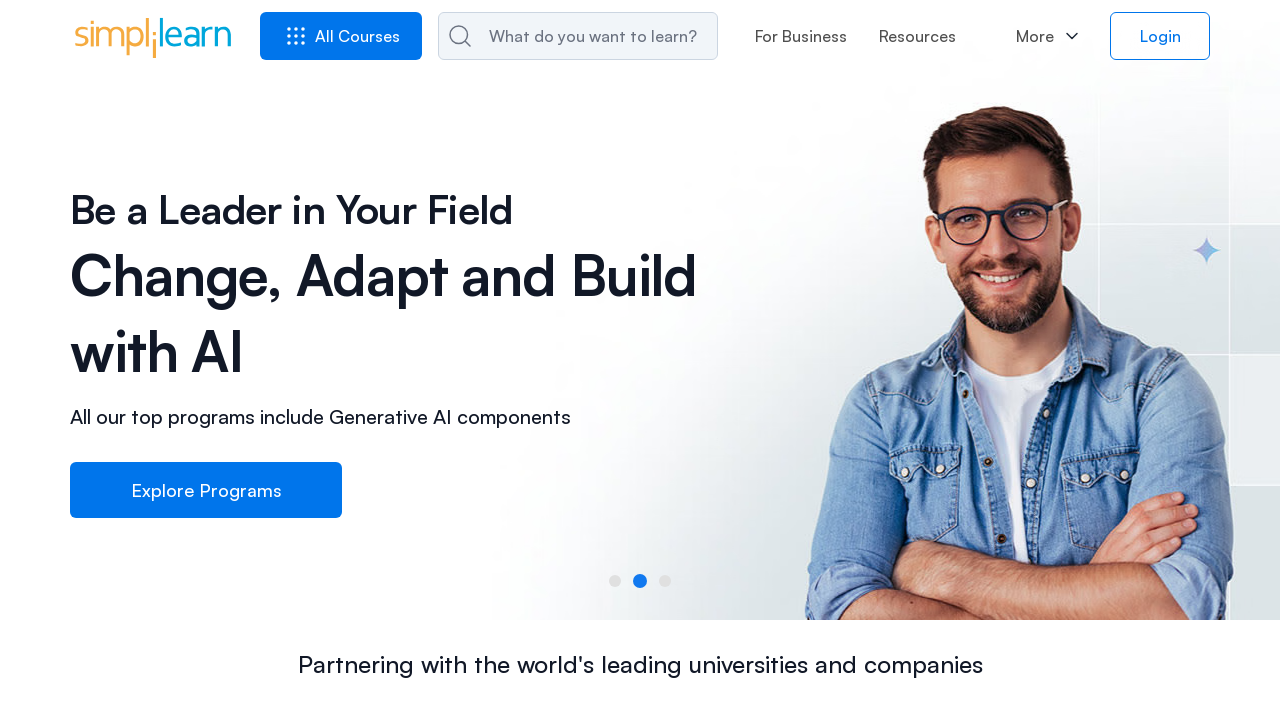

Waited for page to load with domcontentloaded state
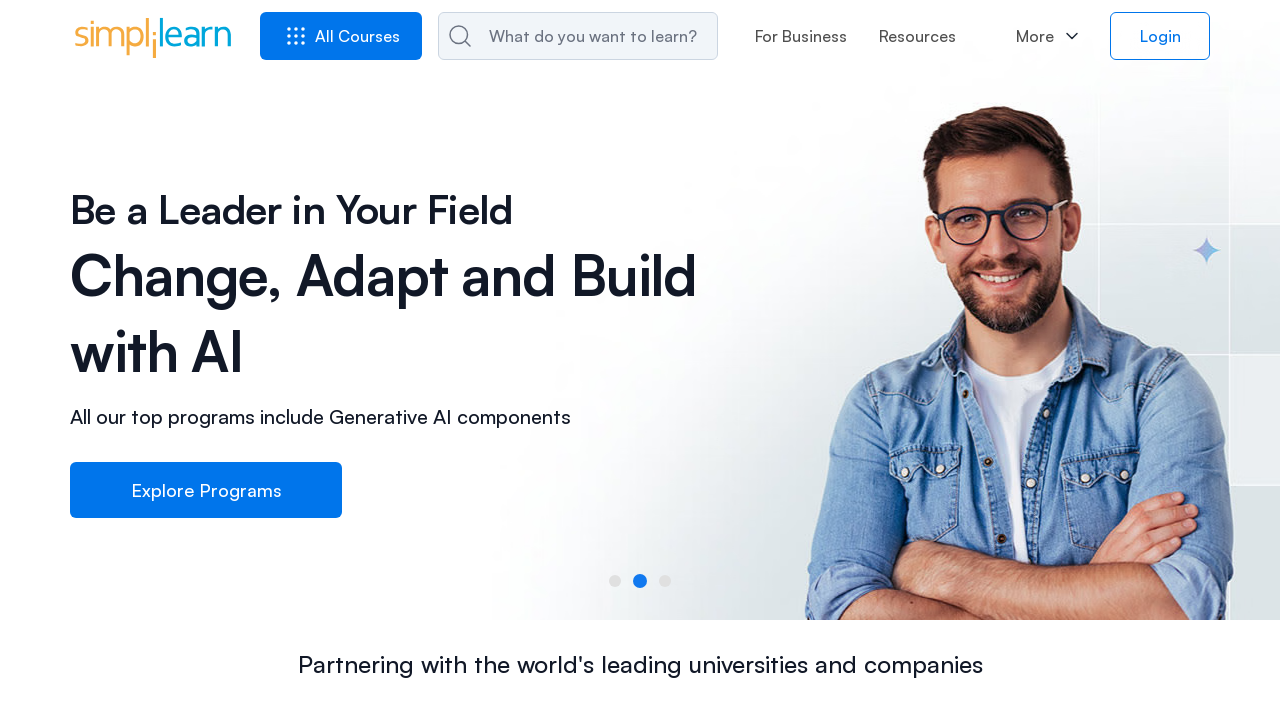

Retrieved page title
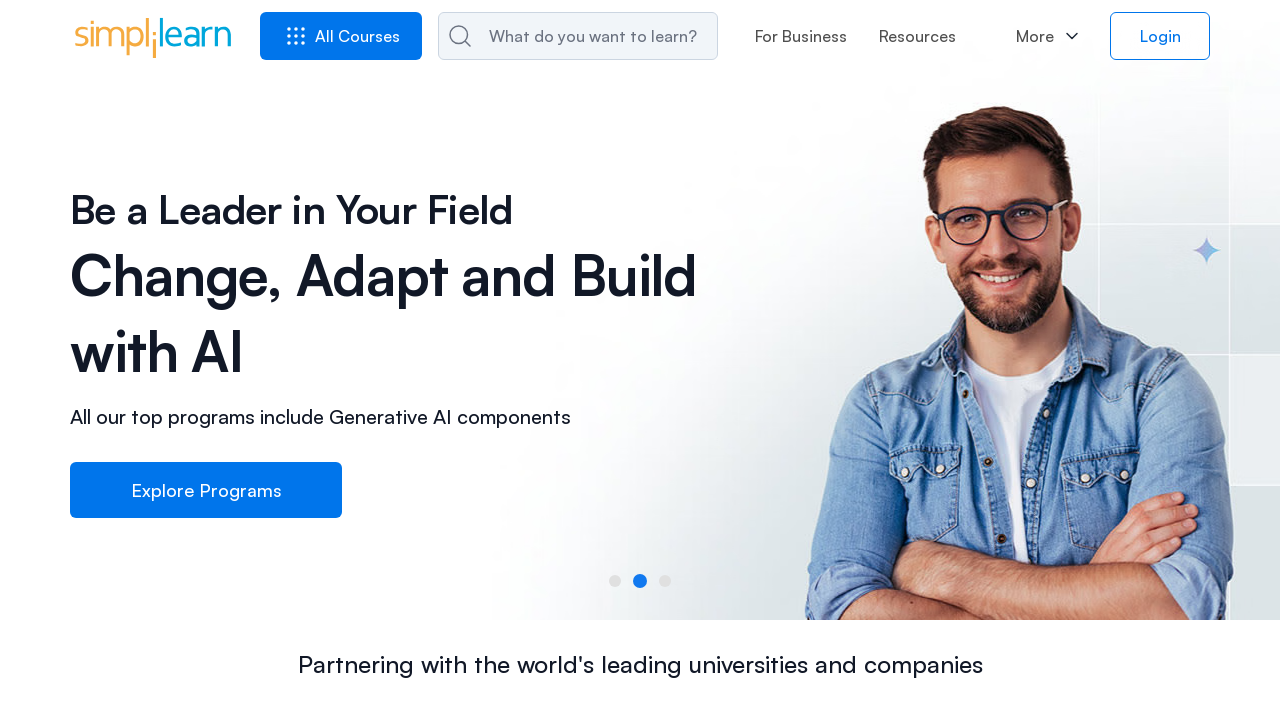

Verified page title is present and not empty
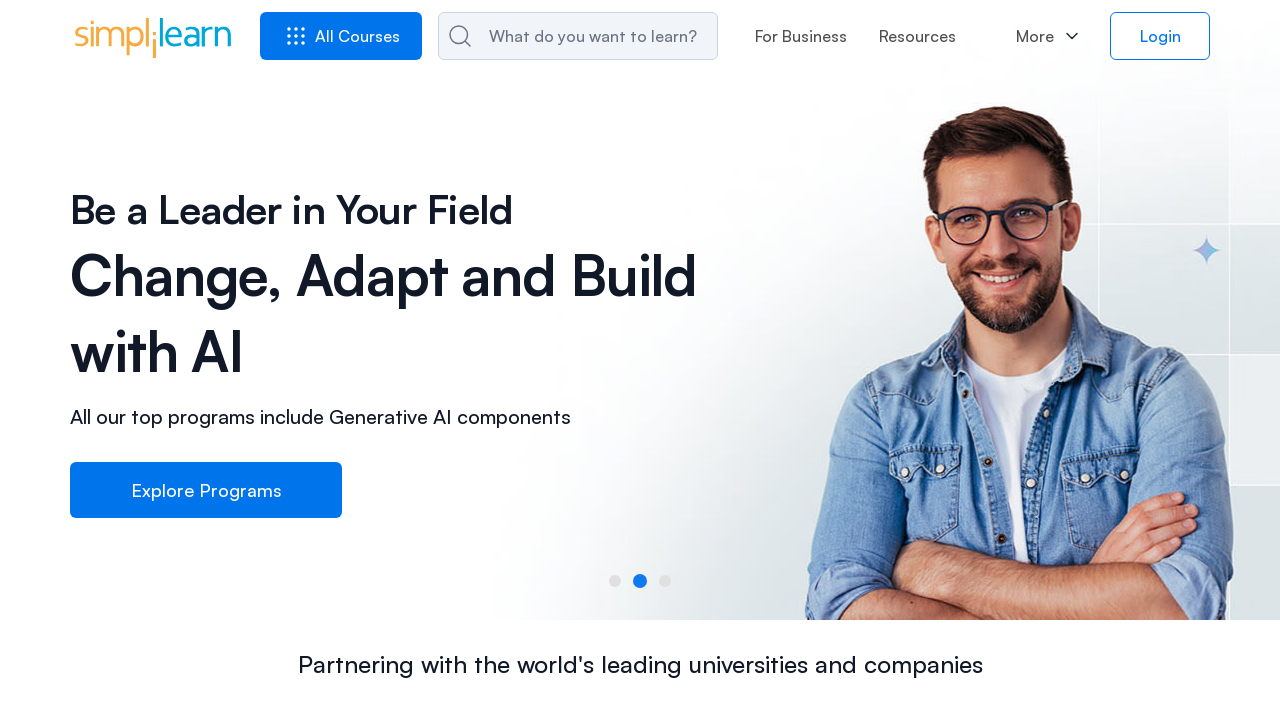

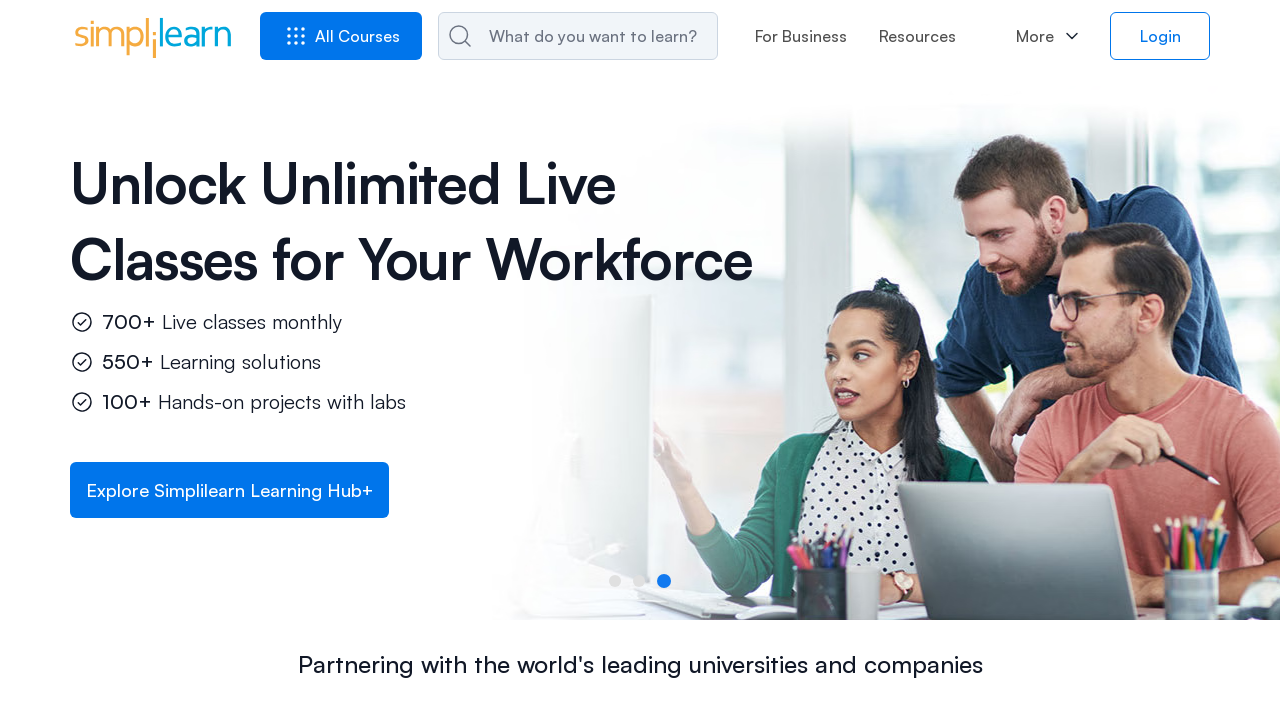